Tests registration form by filling in first name, address, phone number, selecting gender and hobbies, then submitting the form

Starting URL: https://demo.automationtesting.in/Register.html

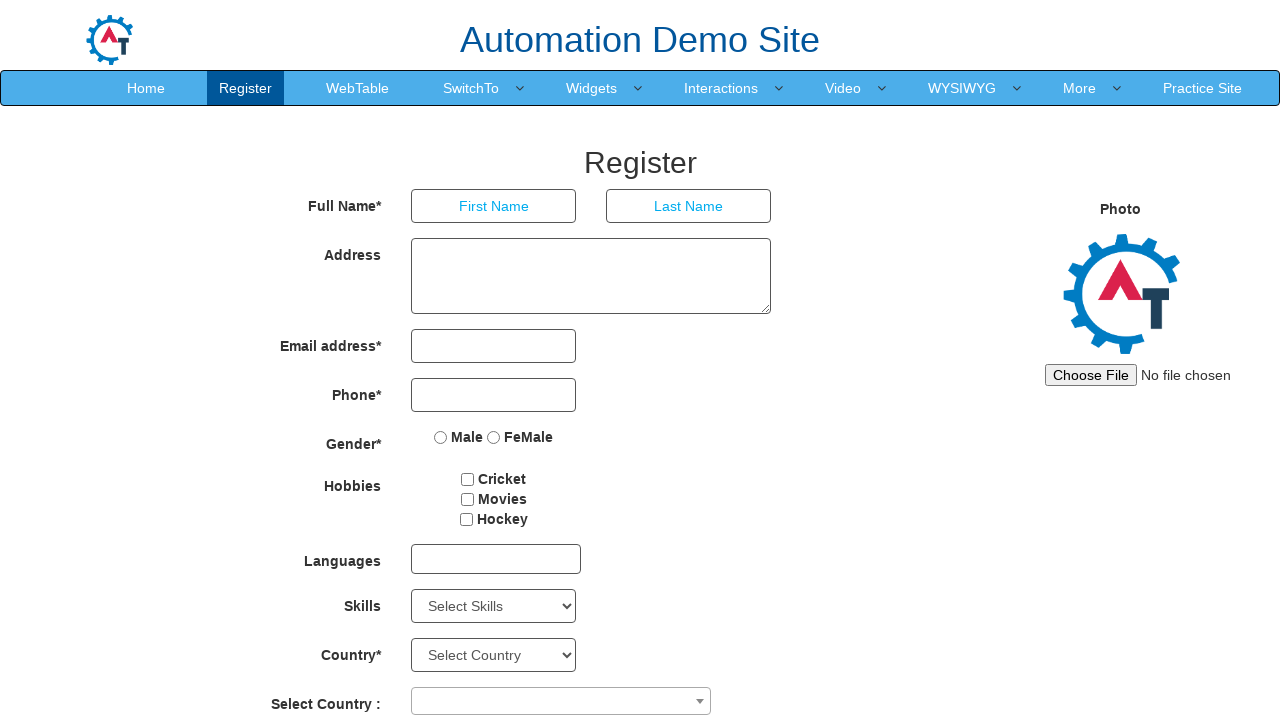

Filled first name field with 'JohnDoe' on input[placeholder='First Name']
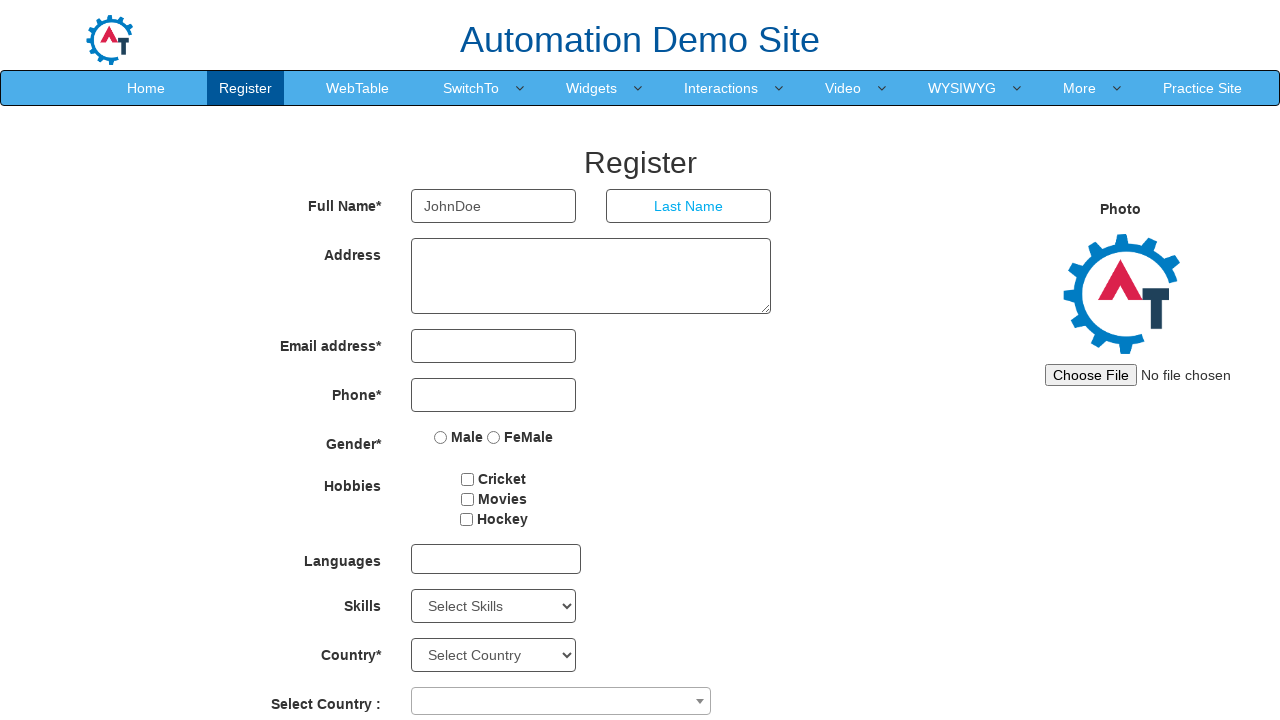

Filled address field with '#456 Oak Street, Austin-Texas-78701' on textarea[ng-model='Adress']
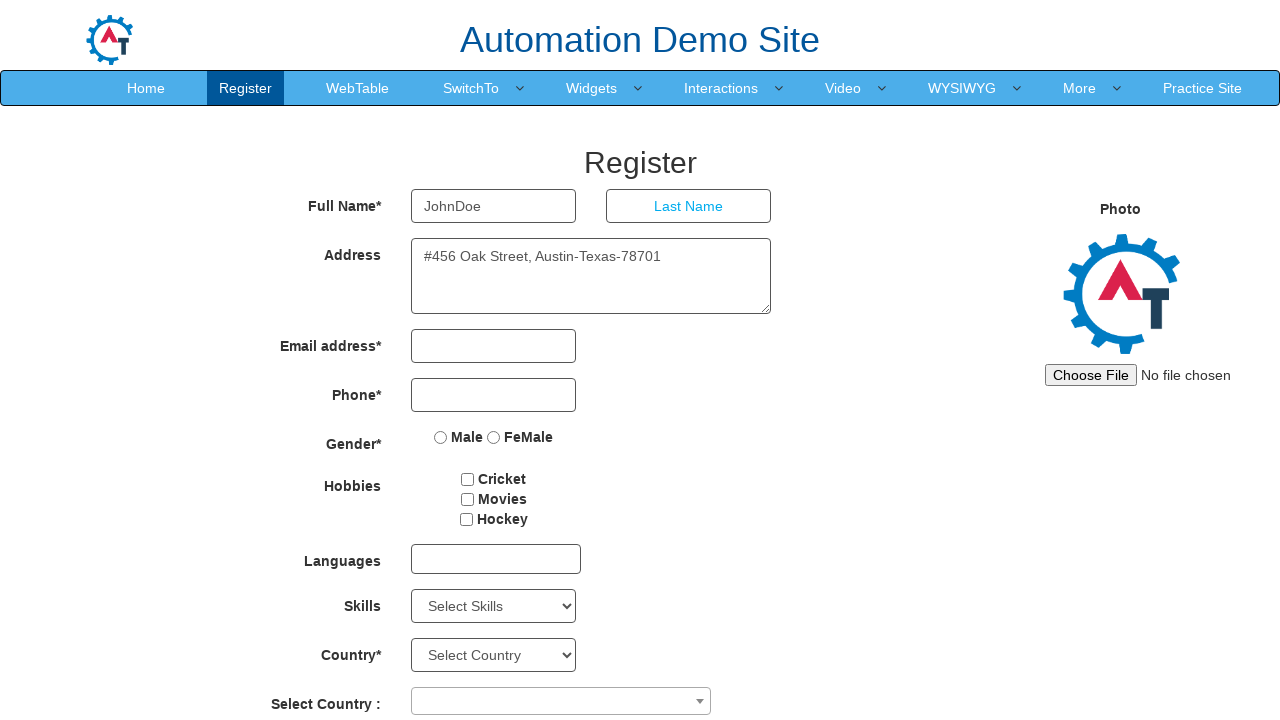

Filled phone number field with '+91 9876543210' on input[type='tel']
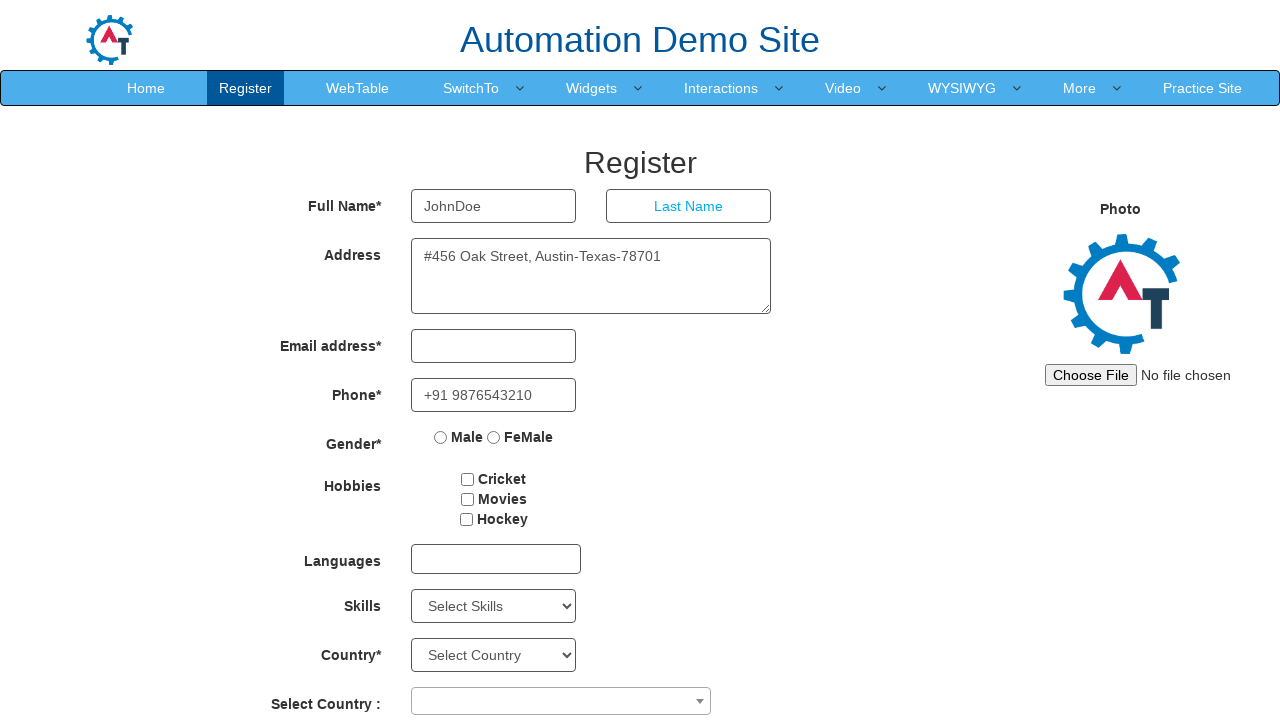

Selected gender: Male at (441, 437) on input[value='Male']
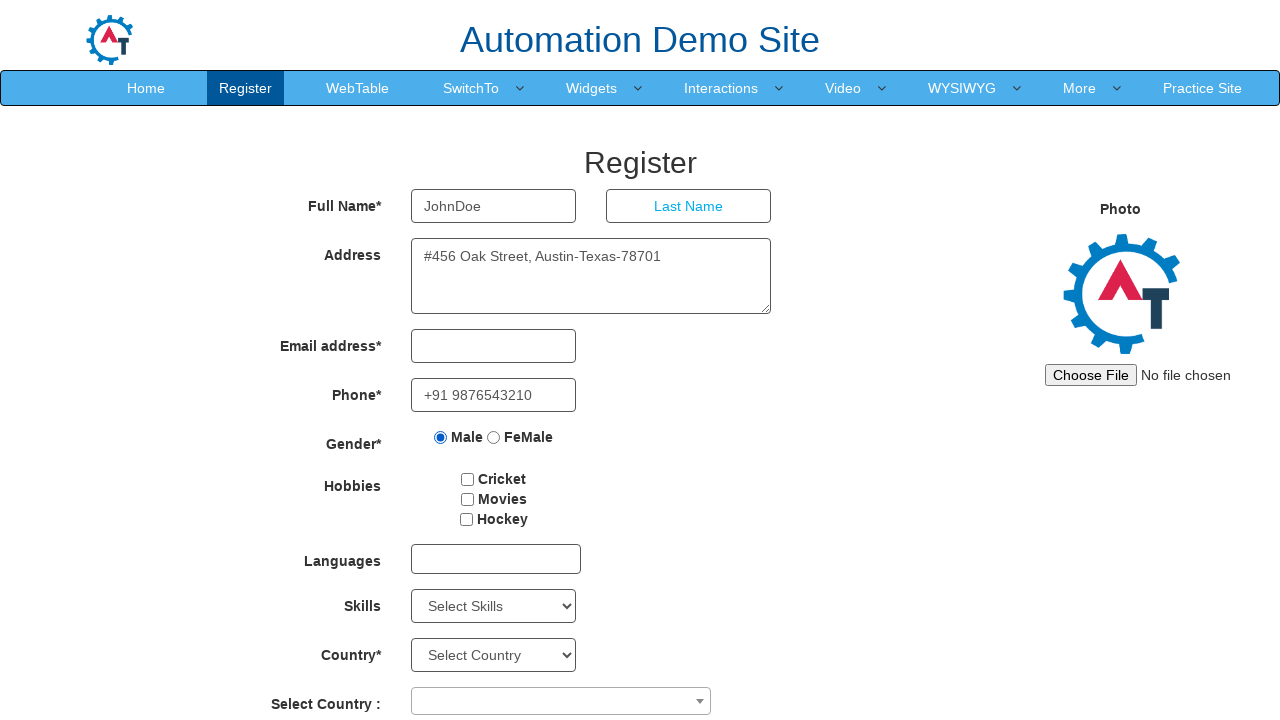

Selected hobby: Cricket at (468, 479) on input[value='Cricket']
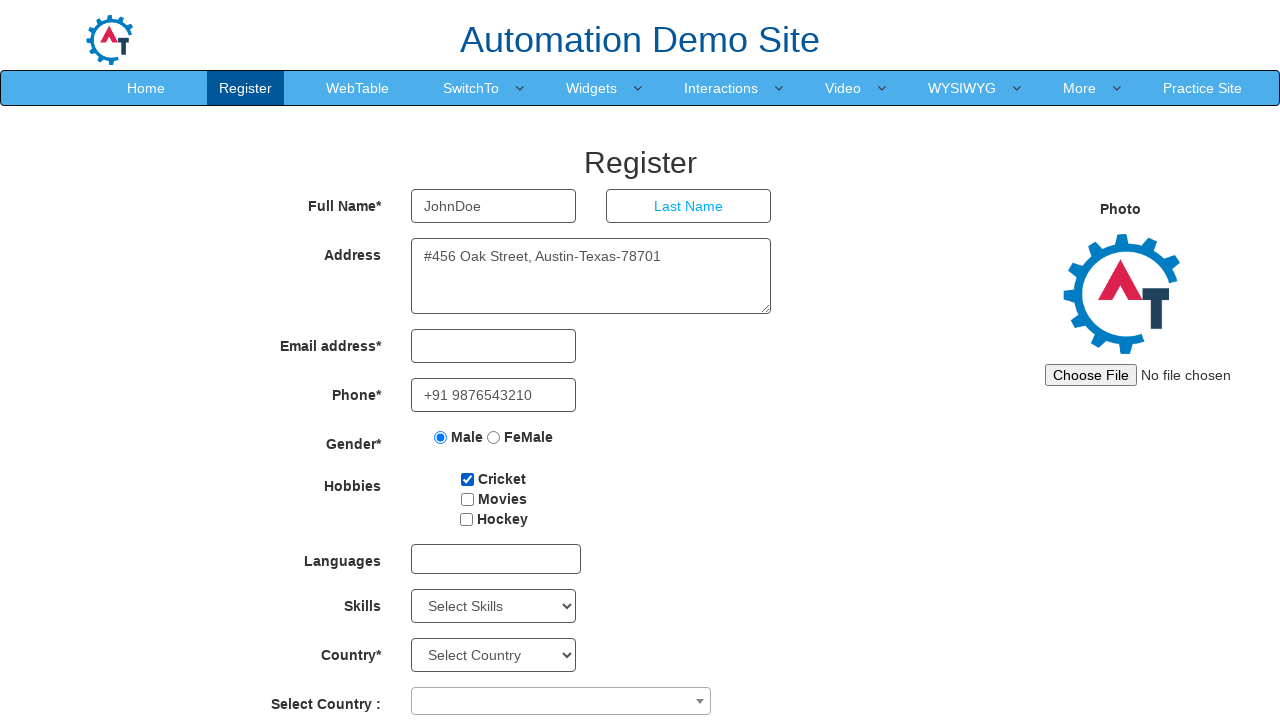

Located submit button
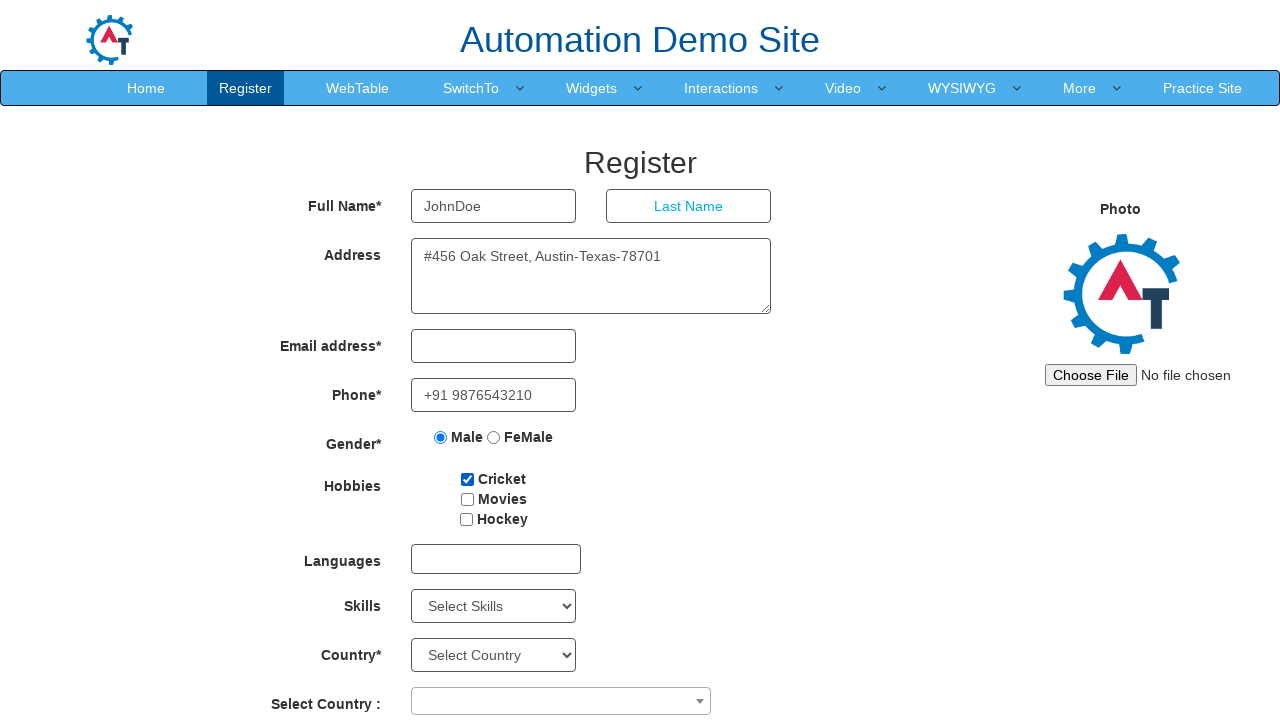

Scrolled submit button into view
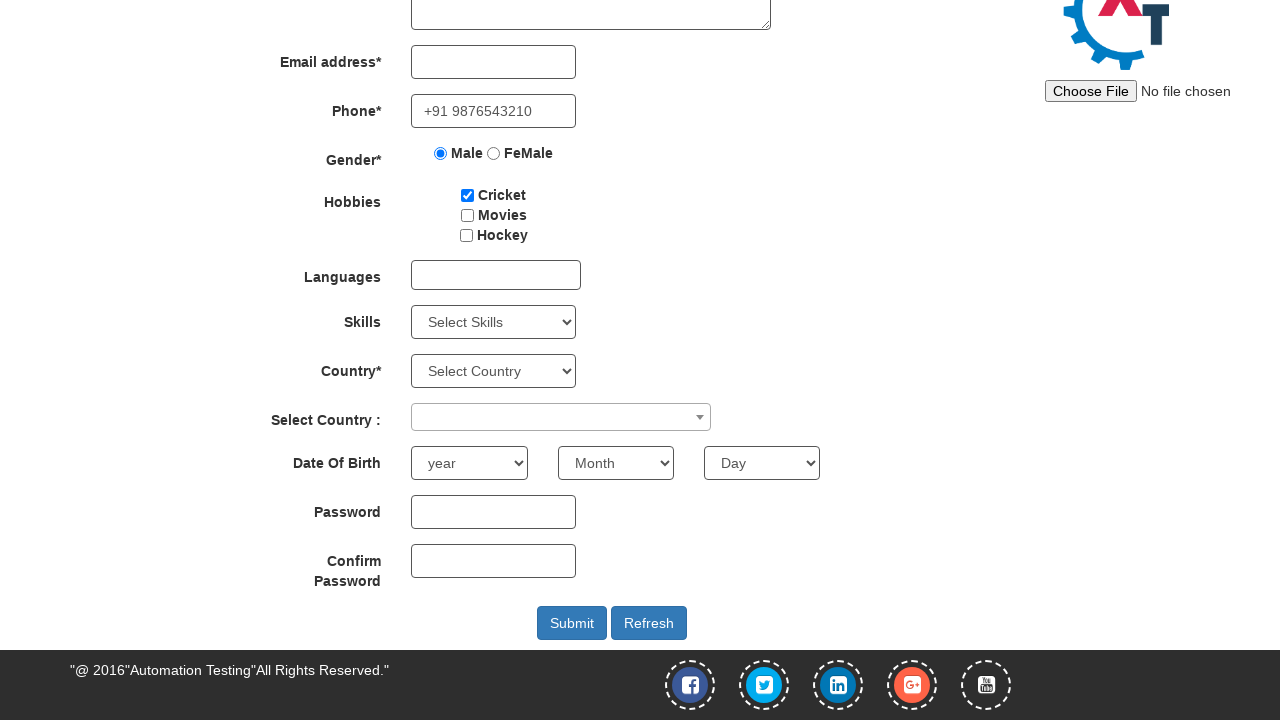

Clicked submit button to register at (572, 623) on text=' Submit '
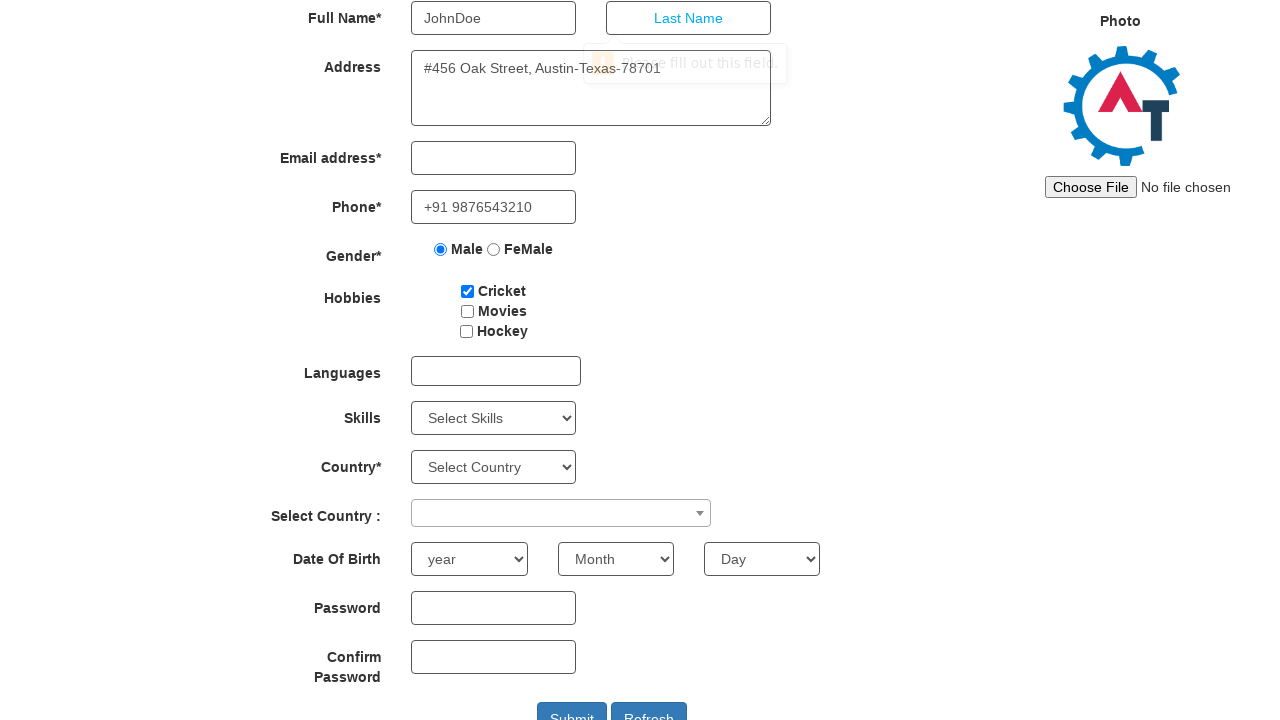

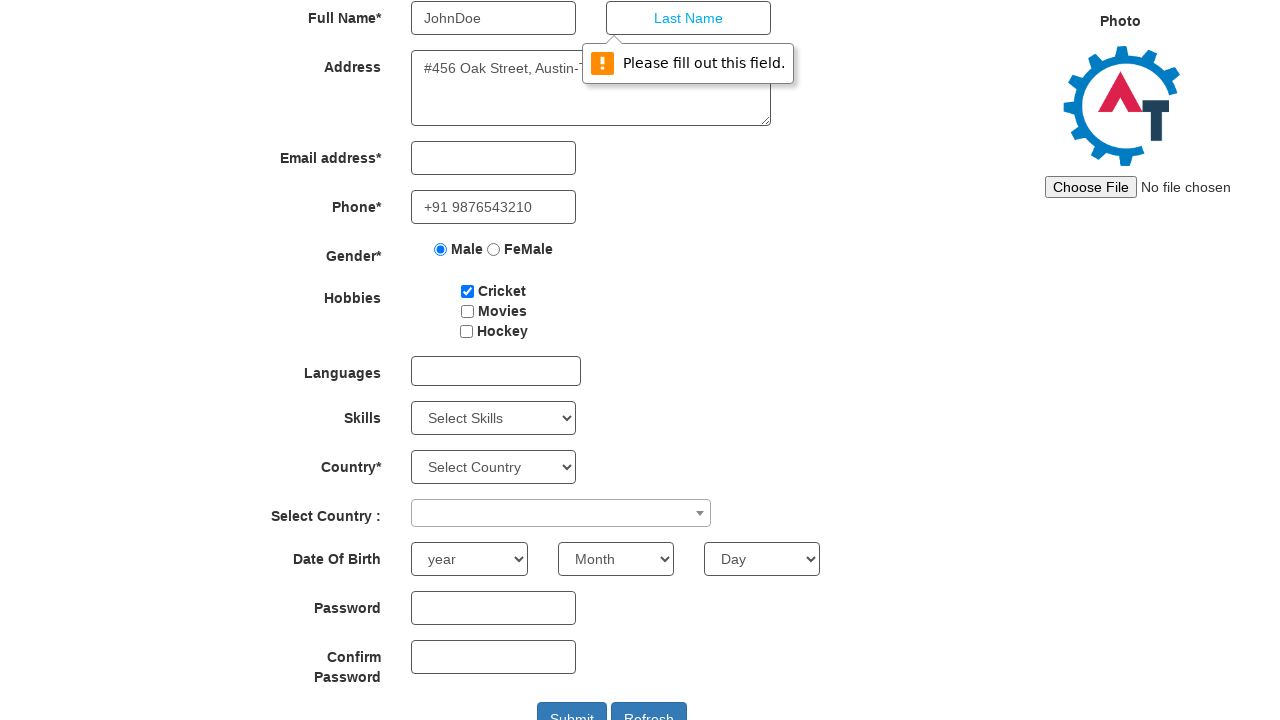